Tests that dynamic content (images and text) changes after refreshing the page by capturing content before and after a page refresh and verifying they differ.

Starting URL: https://the-internet.herokuapp.com/dynamic_content

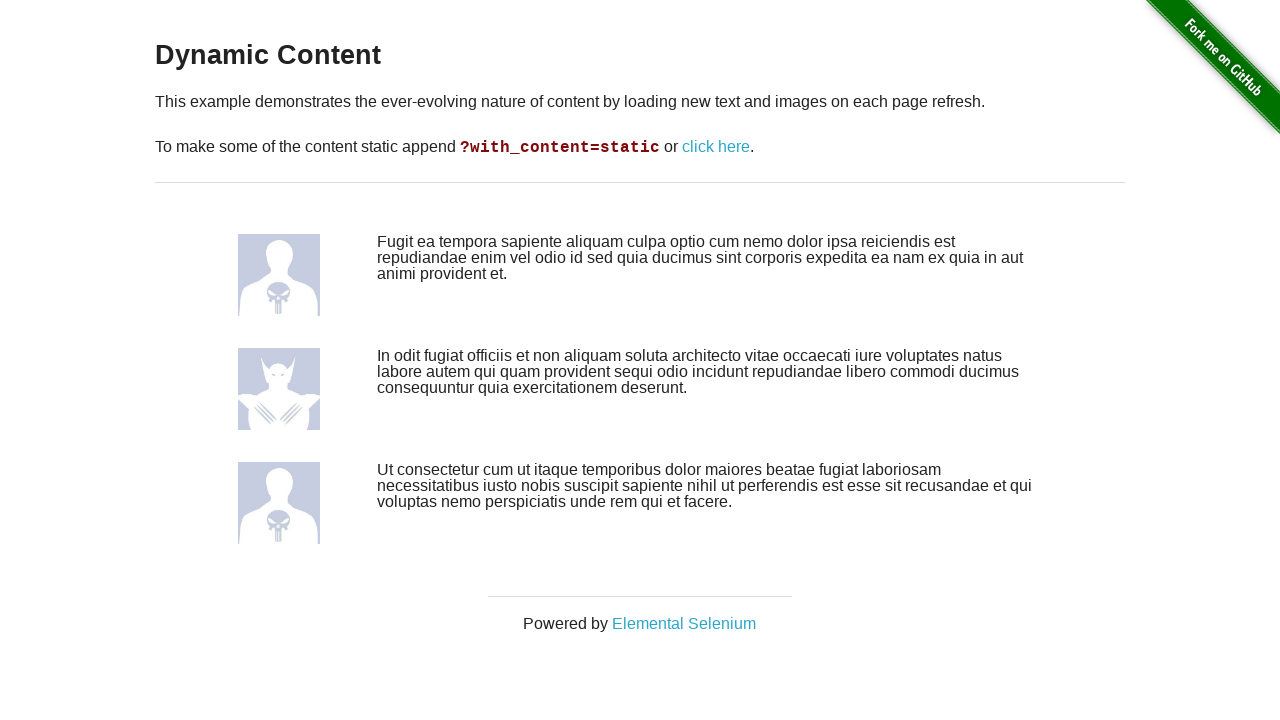

Waited for dynamic content images to load
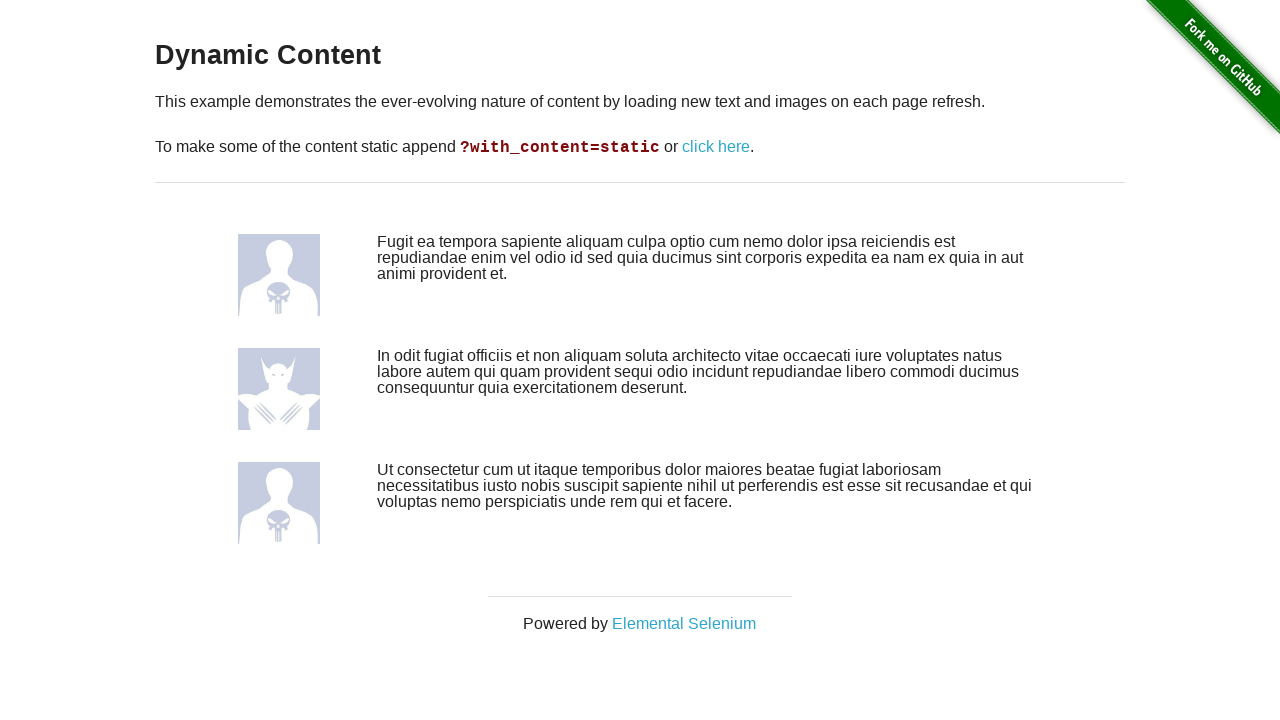

Captured initial image sources from dynamic content
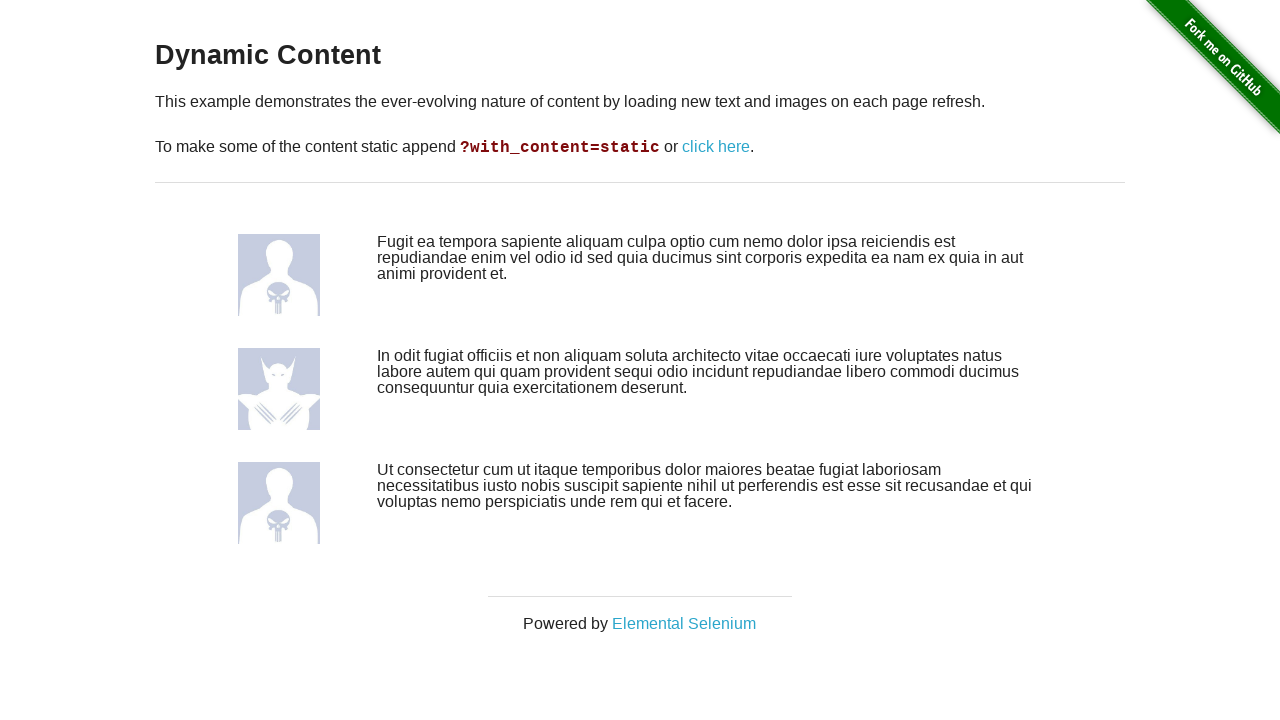

Captured initial text content from dynamic content
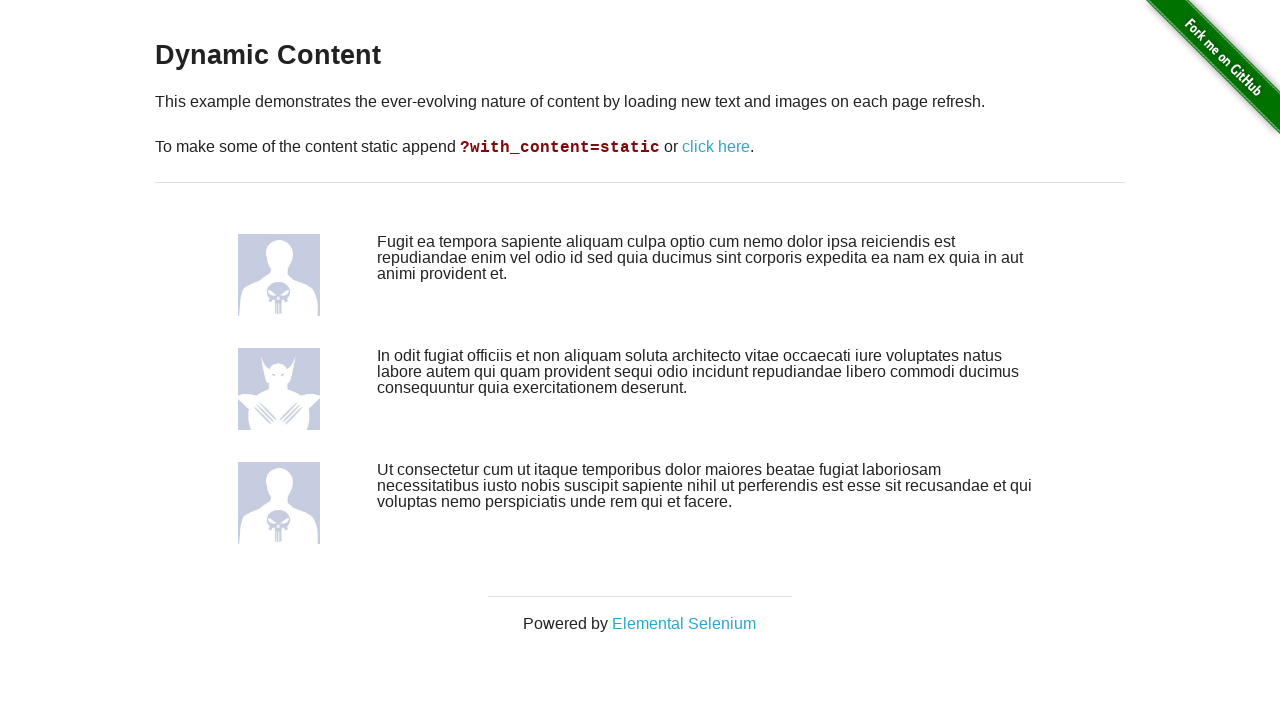

Refreshed the page to trigger dynamic content change
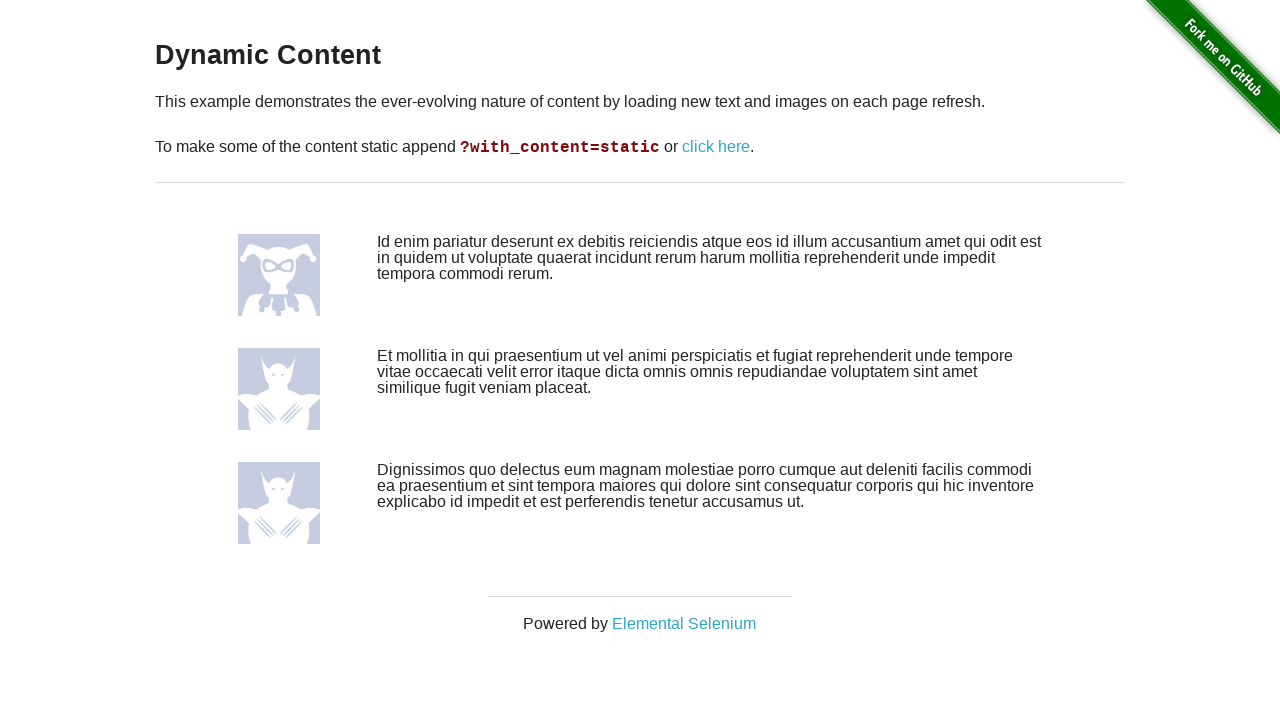

Waited for dynamic content images to load after refresh
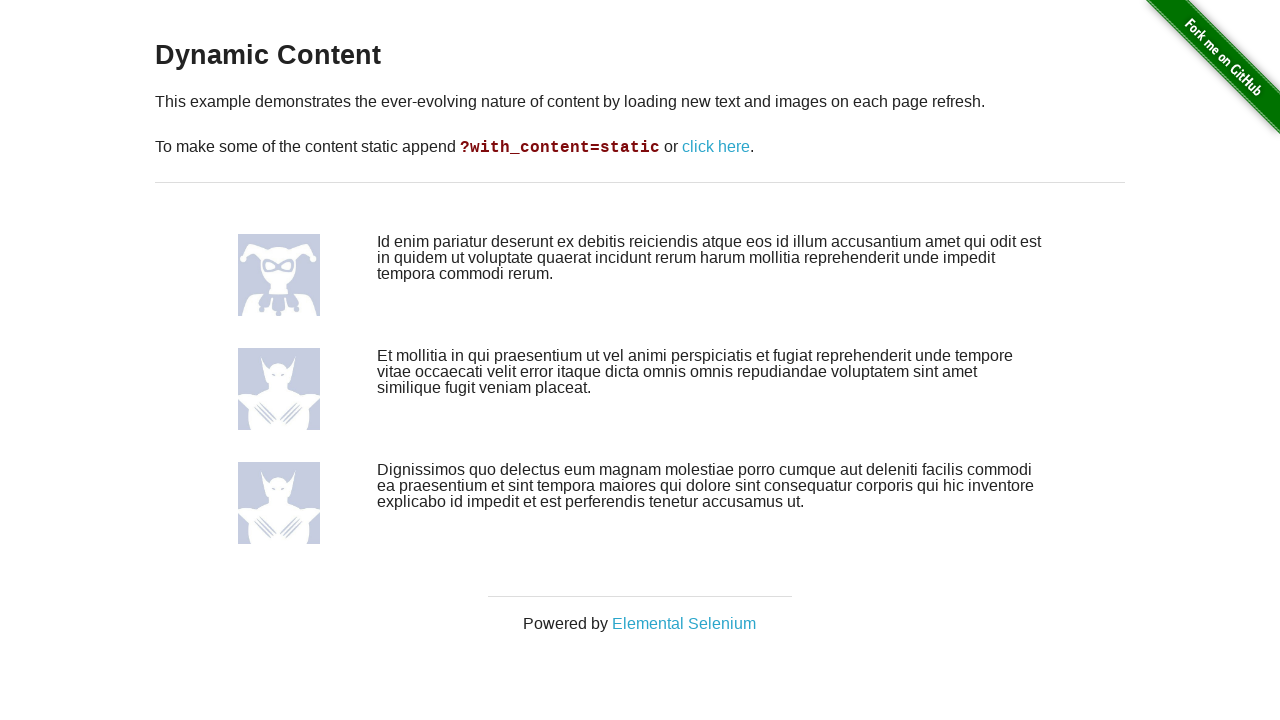

Captured new image sources after page refresh
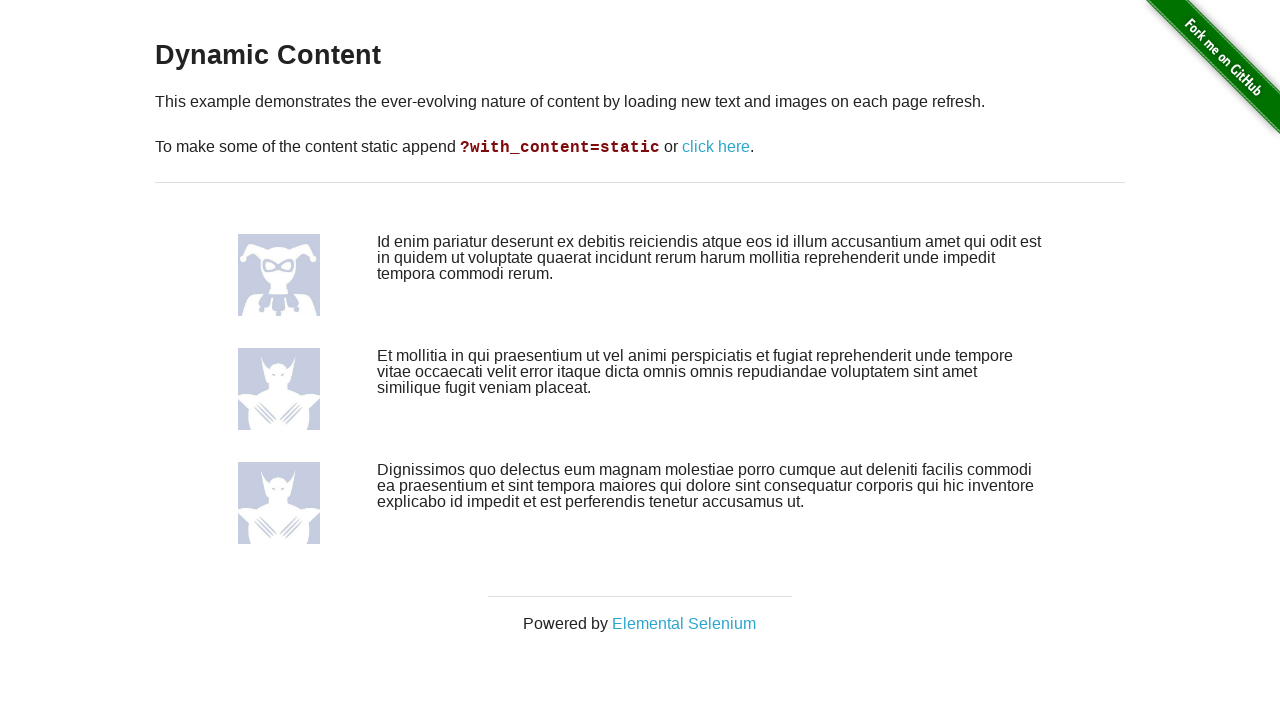

Captured new text content after page refresh
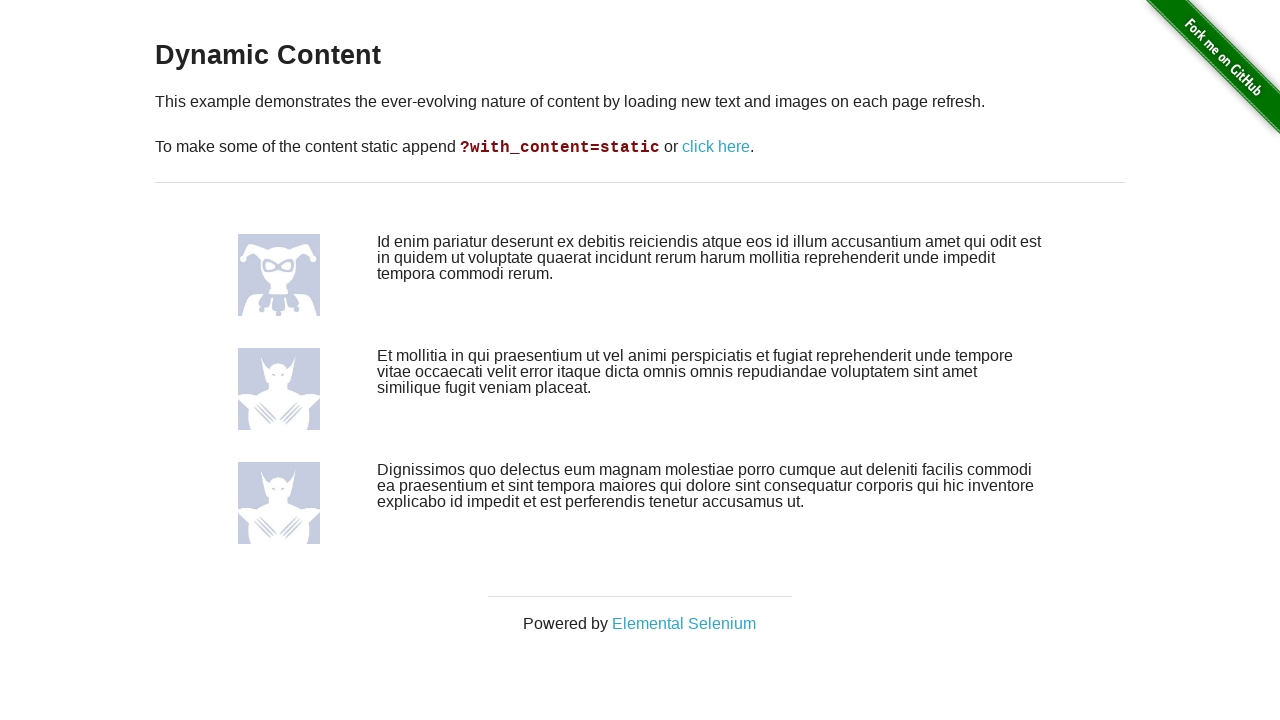

Verified that dynamic content changed after page refresh
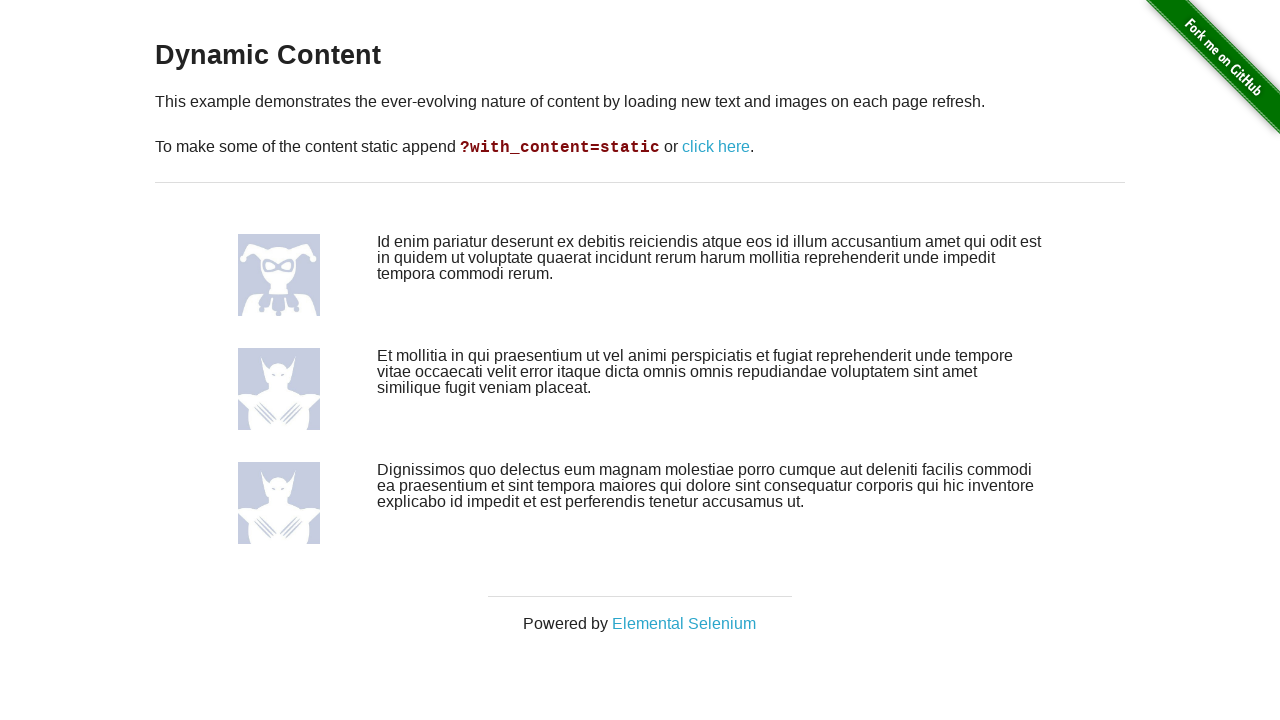

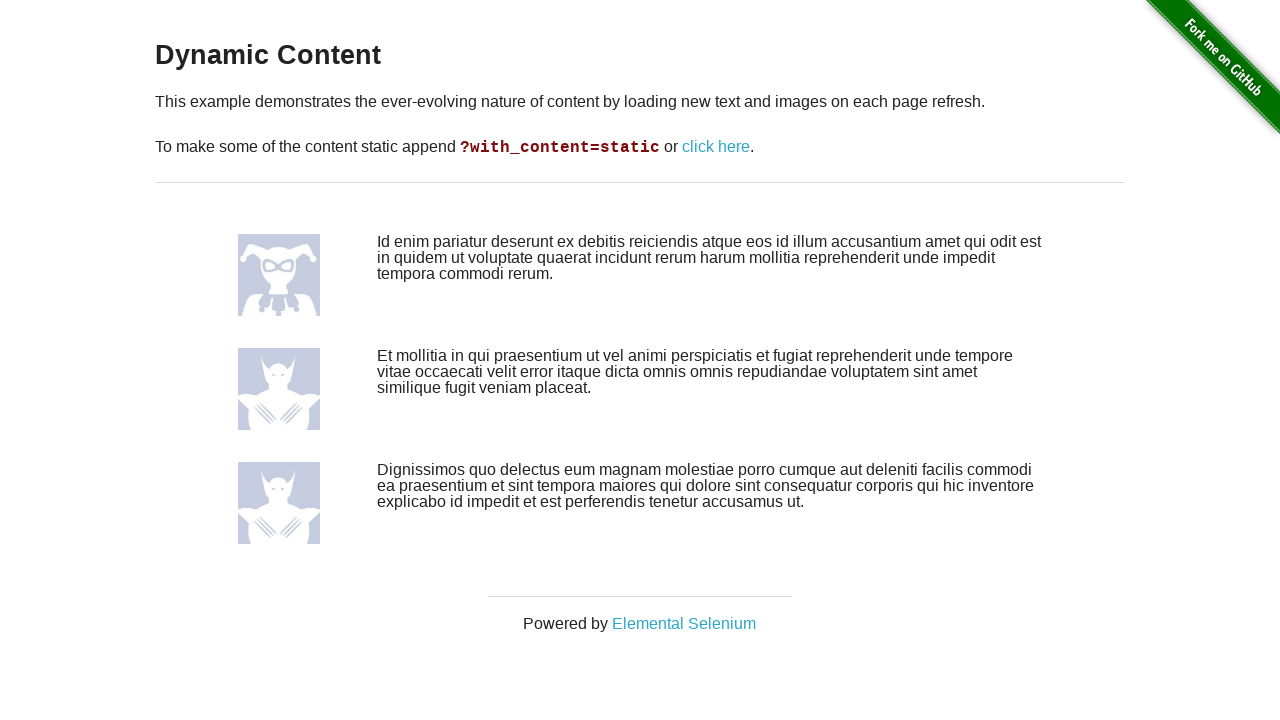